Navigates to an e-commerce site and adds specific vegetables (Cucumber, Tomato, Beetroot) to the cart by matching product names and clicking their add to cart buttons

Starting URL: https://rahulshettyacademy.com/seleniumPractise/#/

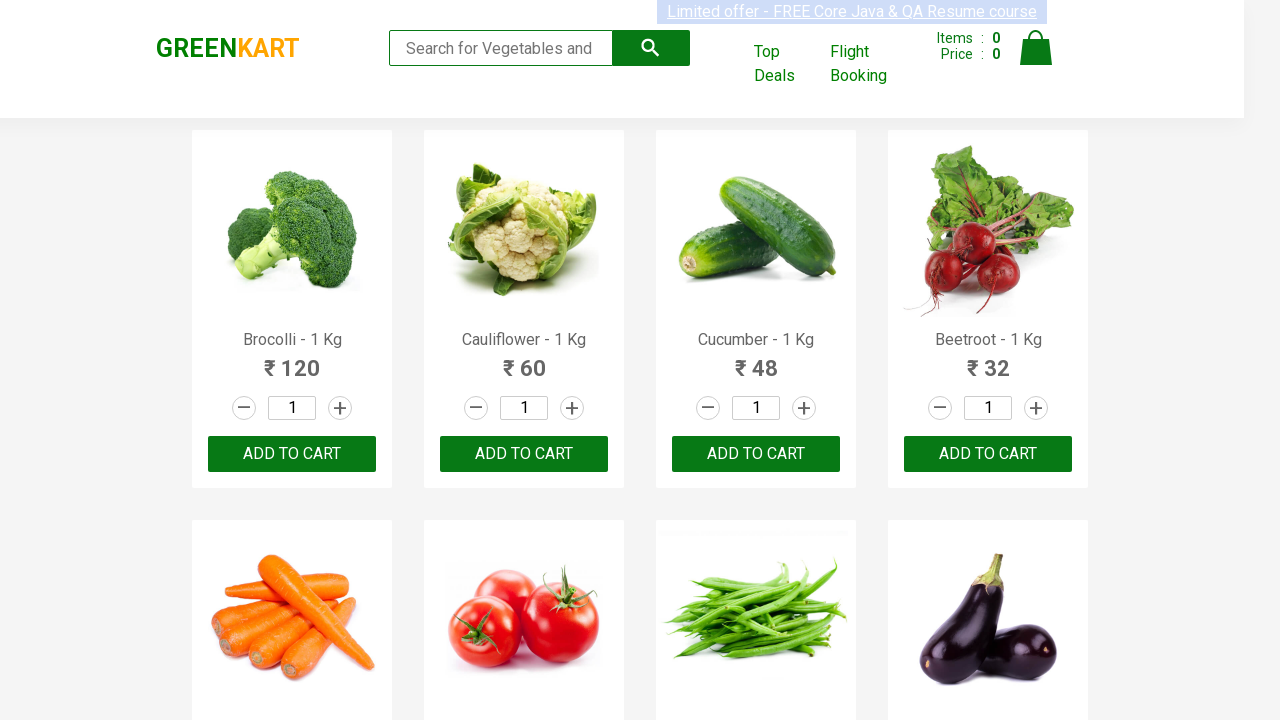

Waited for product names to load on the page
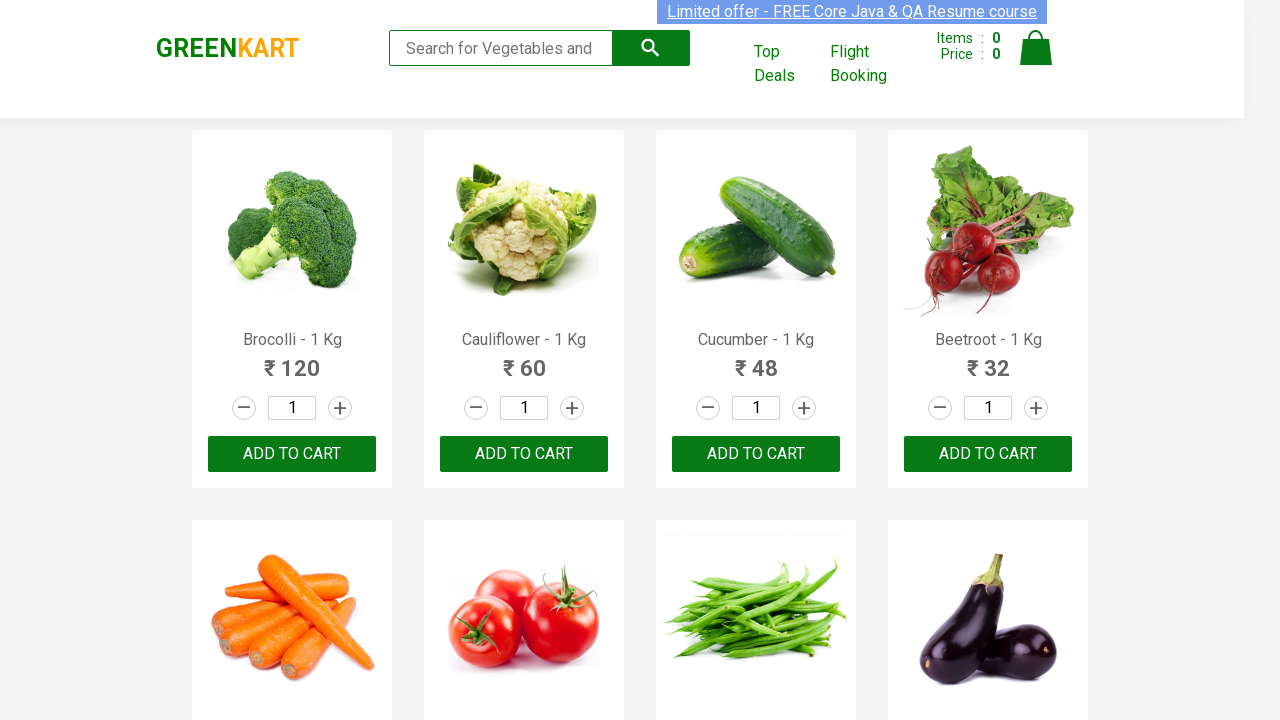

Retrieved all product name elements from the page
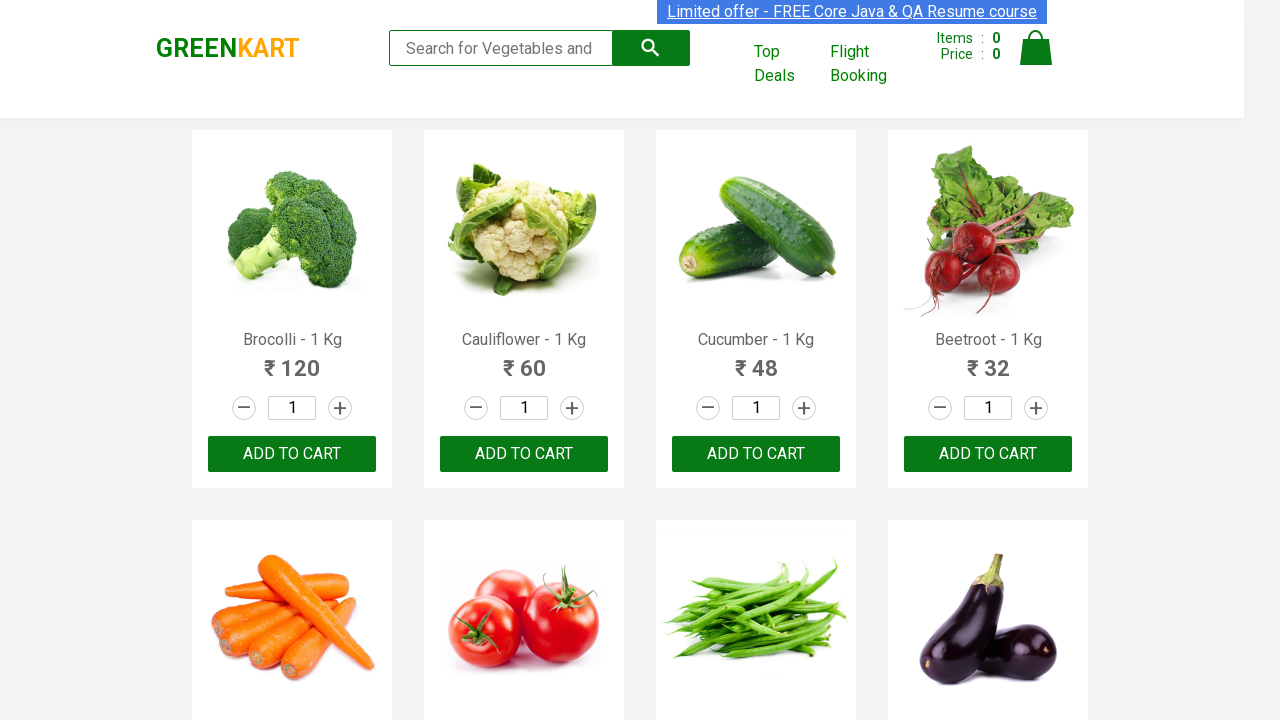

Clicked 'Add to Cart' button for Cucumber at (756, 454) on xpath=//div[@class='product-action']/button >> nth=2
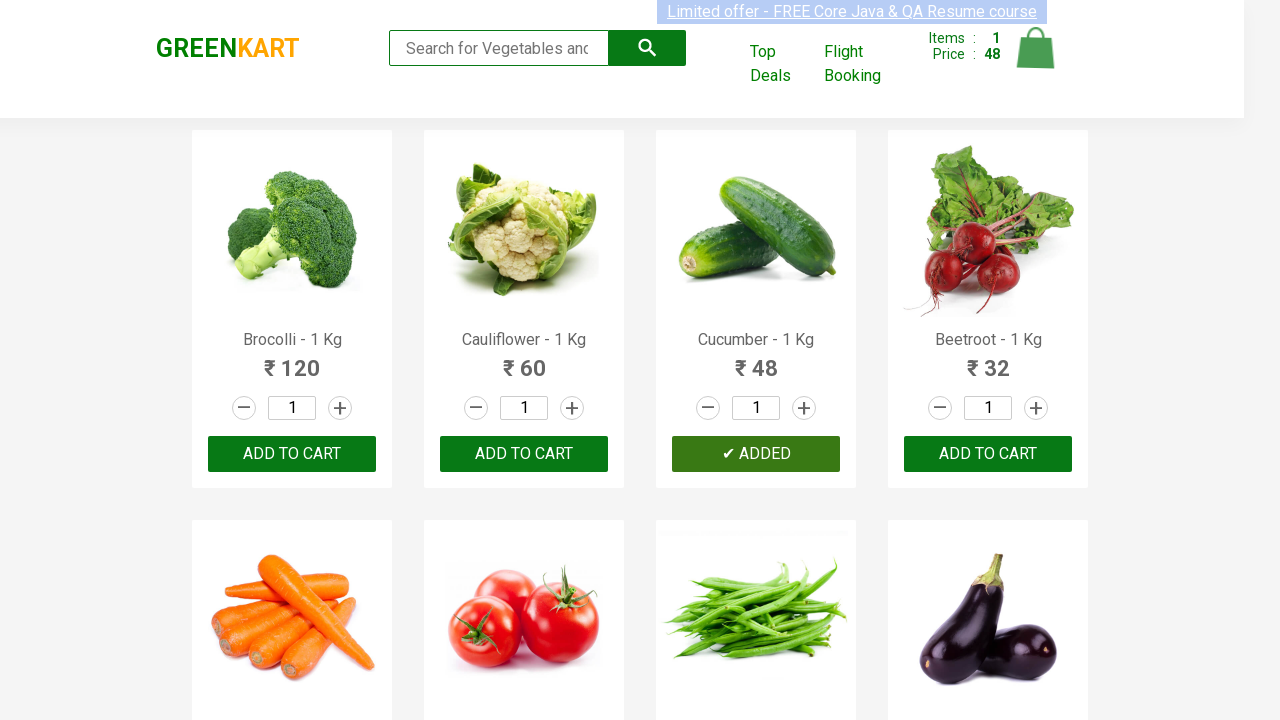

Clicked 'Add to Cart' button for Beetroot at (988, 454) on xpath=//div[@class='product-action']/button >> nth=3
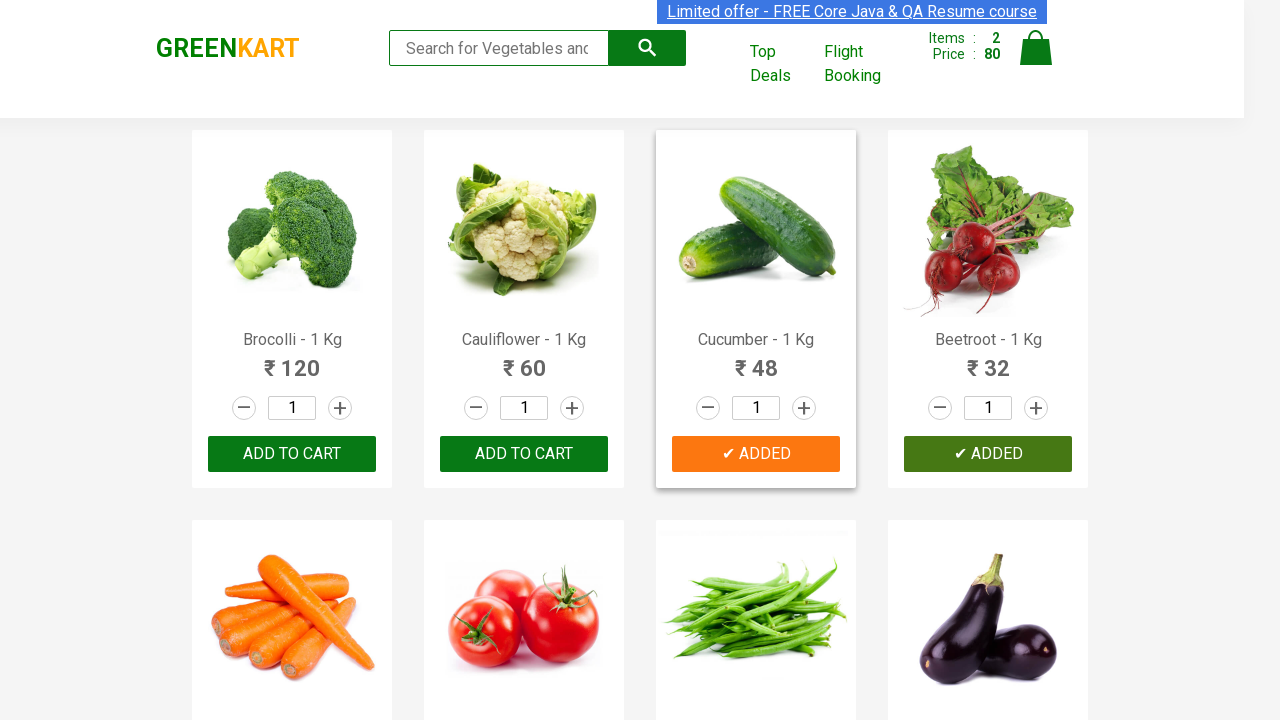

Clicked 'Add to Cart' button for Tomato at (524, 360) on xpath=//div[@class='product-action']/button >> nth=5
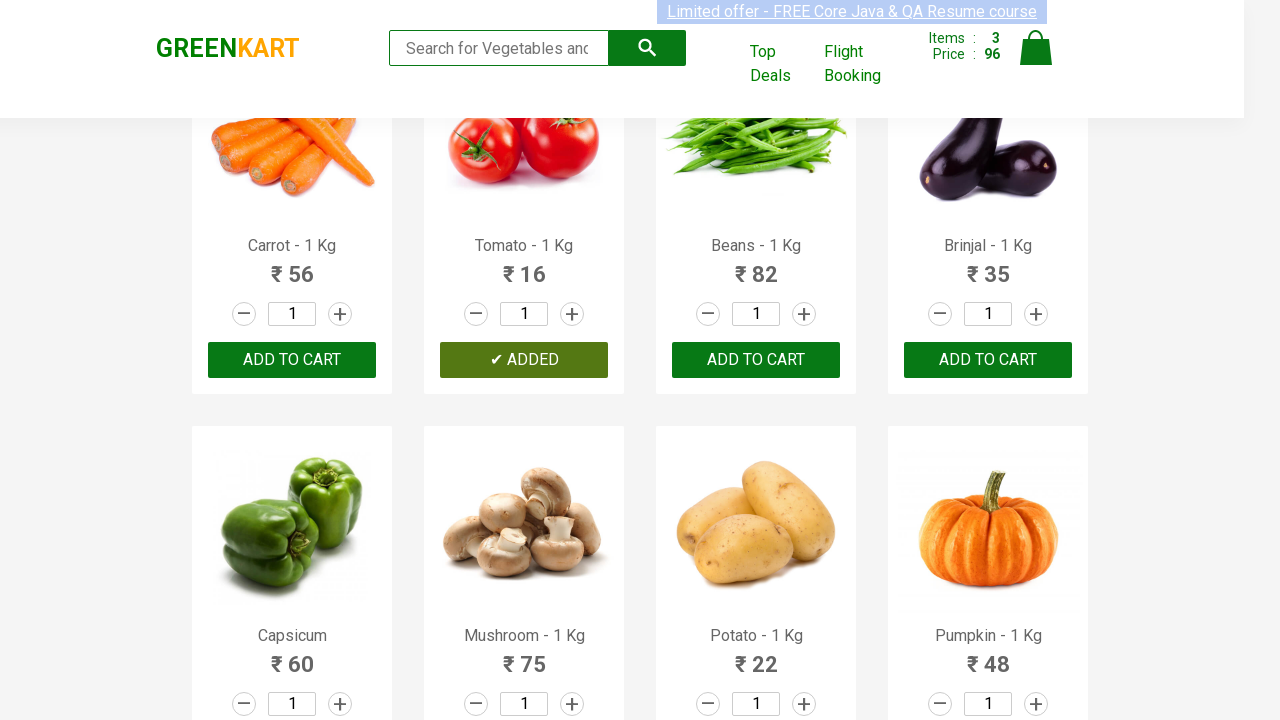

Successfully added all 3 vegetables (Cucumber, Tomato, Beetroot) to the cart
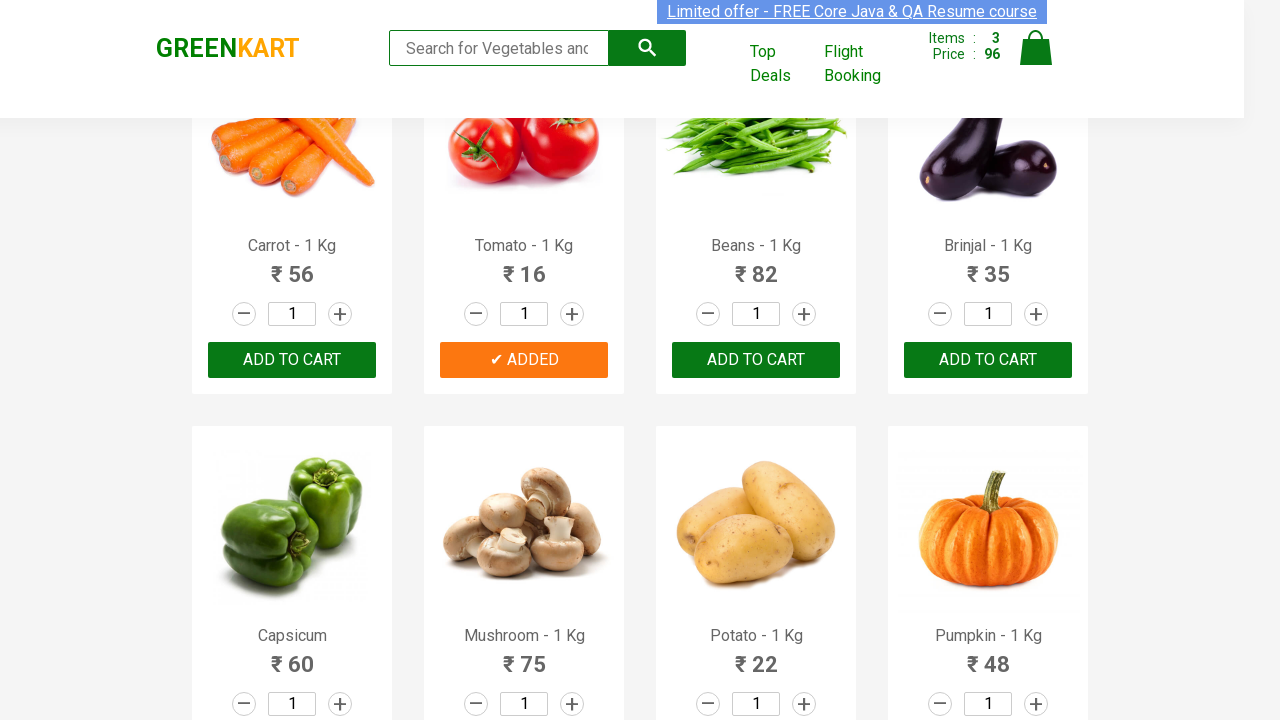

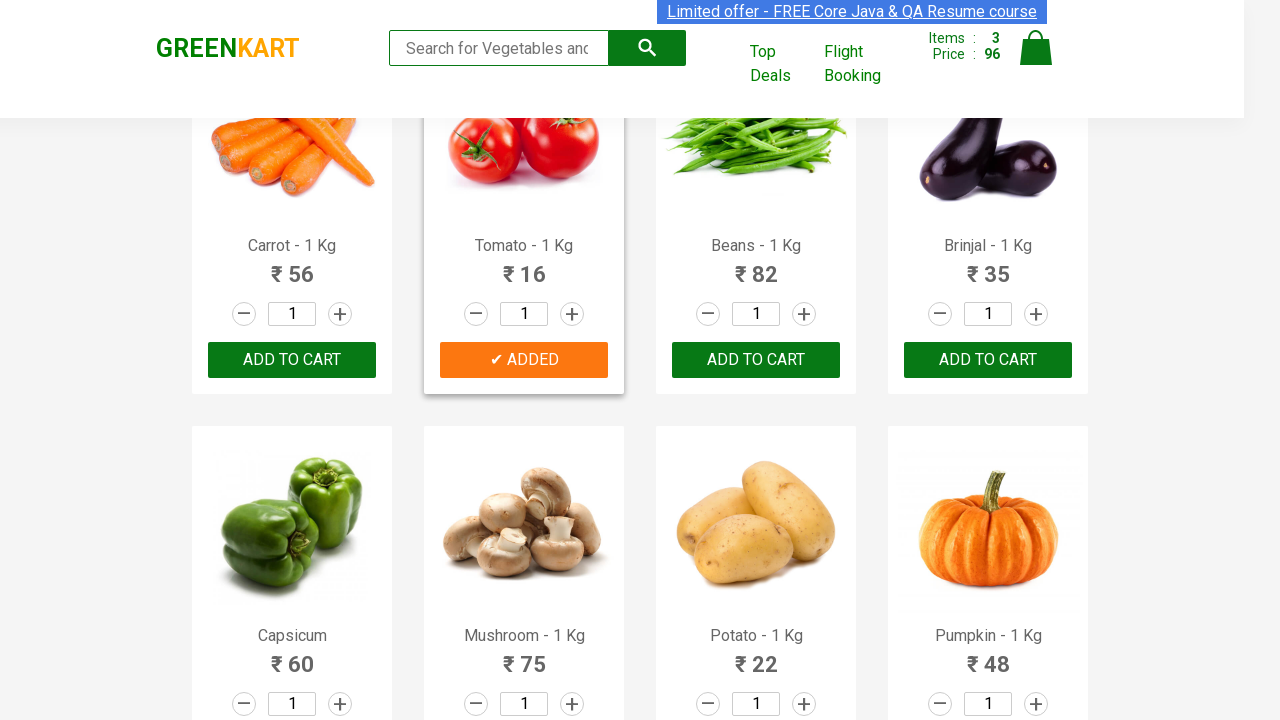